Tests page navigation by clicking on the "Exchange/Barter" category link and verifying navigation to the expected URL

Starting URL: https://www.olx.ua/uk/

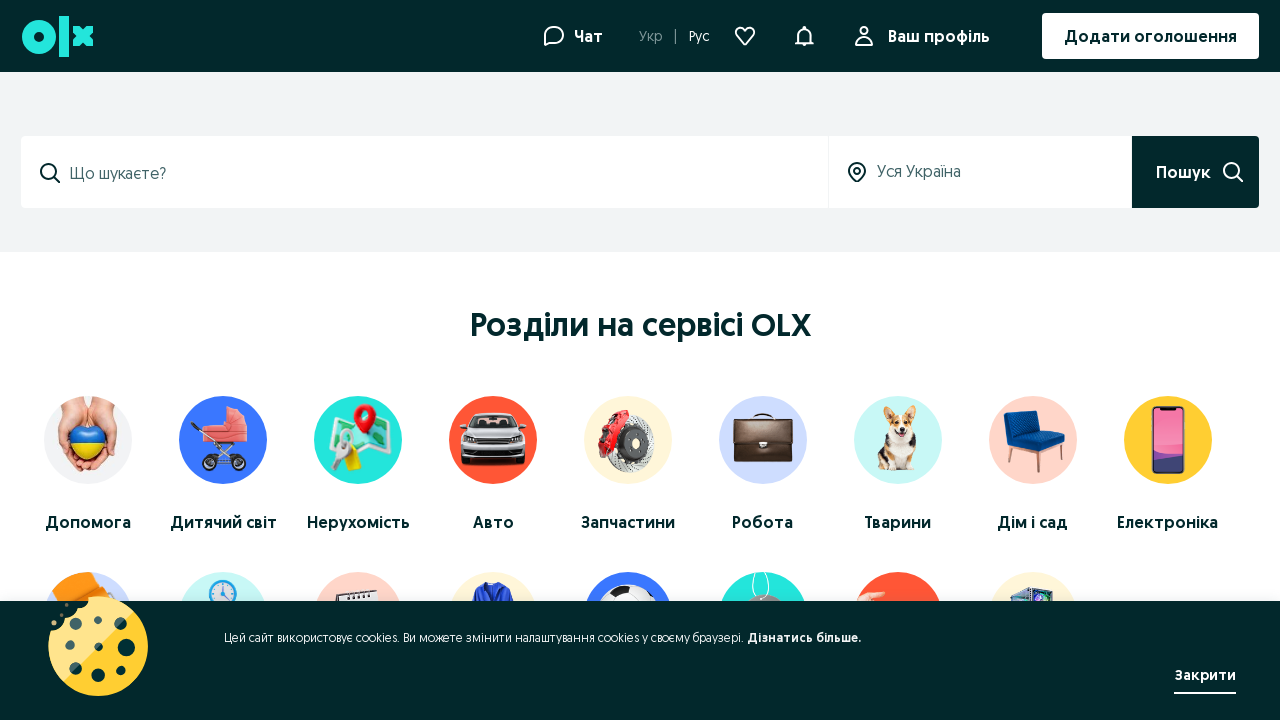

Clicked on the Exchange/Barter category link at (898, 360) on a[href*='obmen-barter']
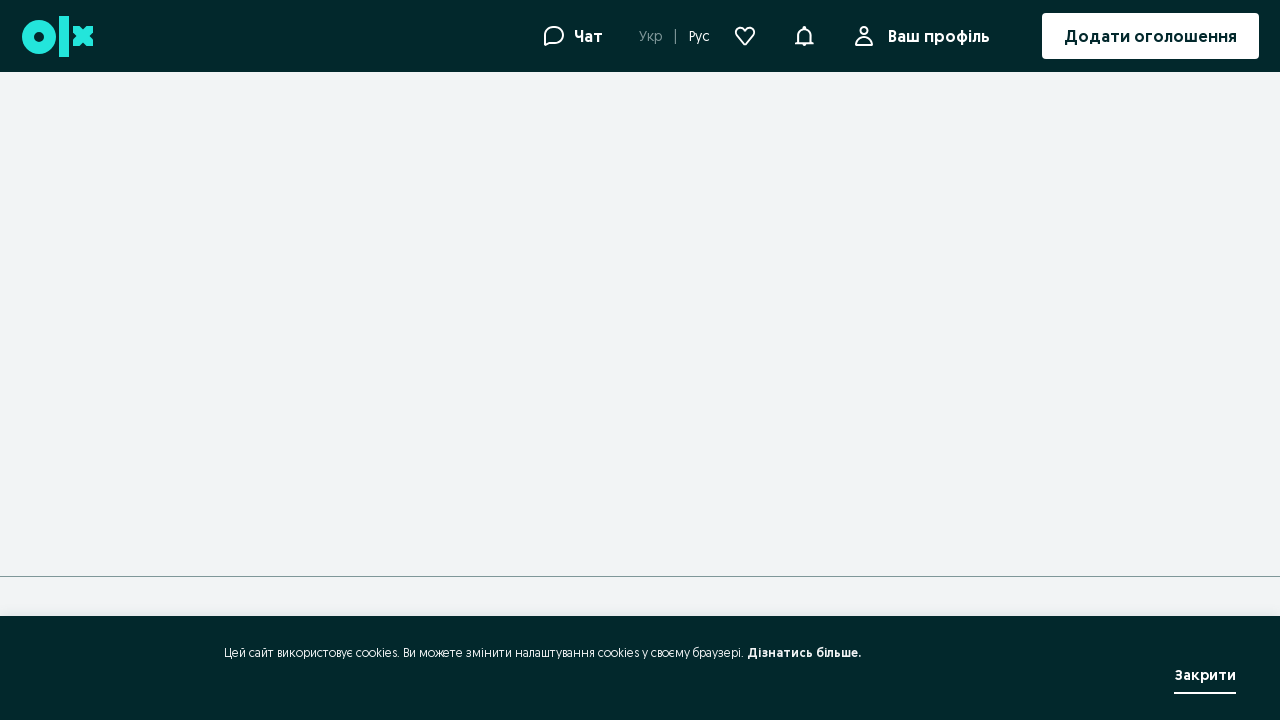

Waited for URL to navigate to Exchange/Barter category page
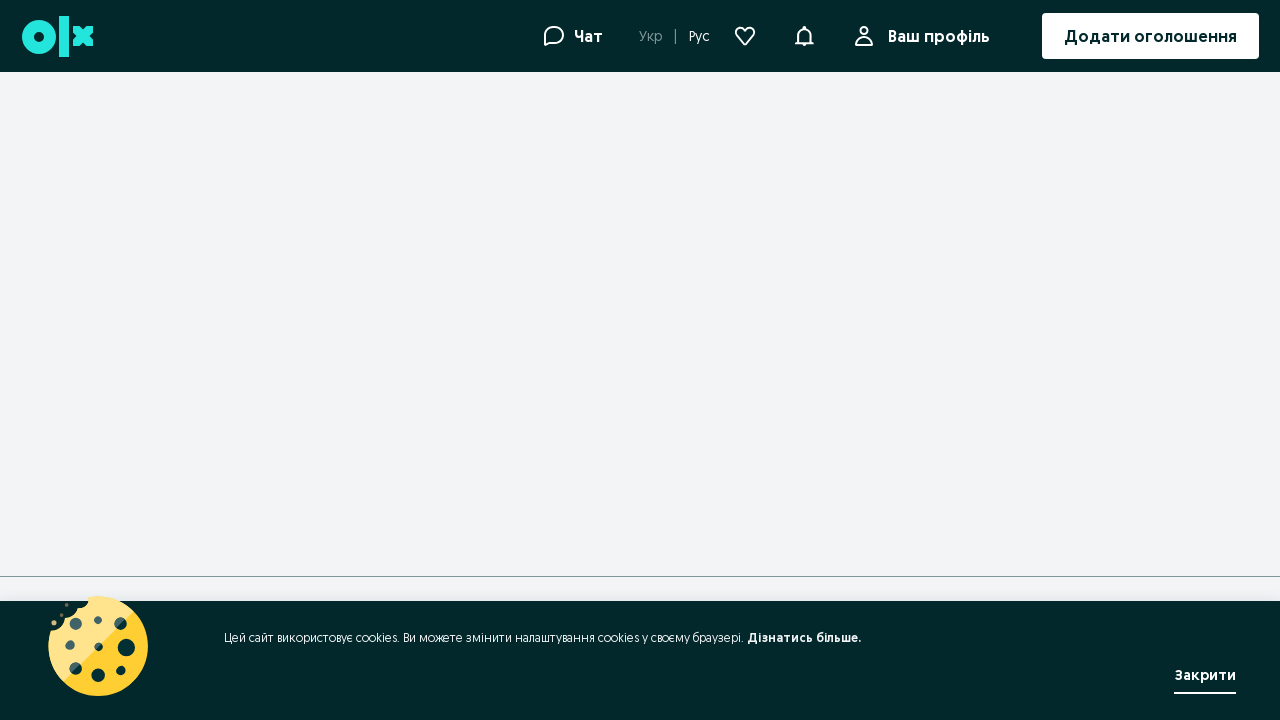

Waited for network idle - page fully loaded
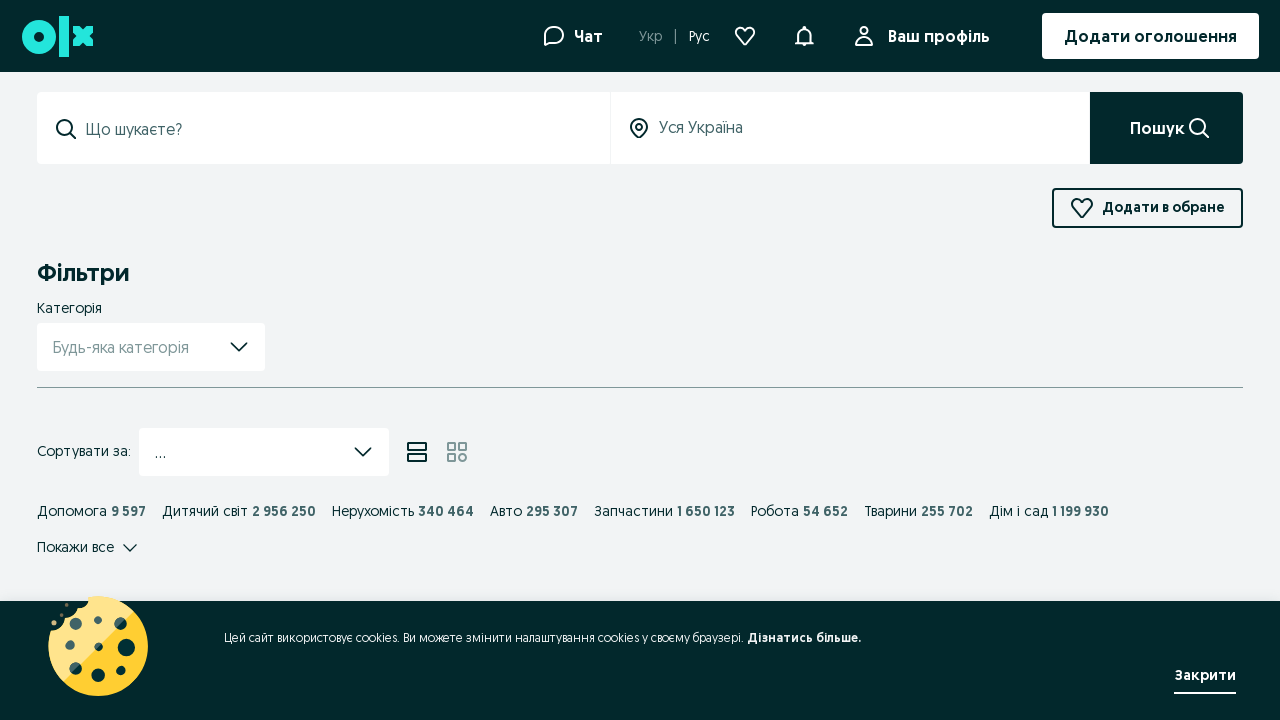

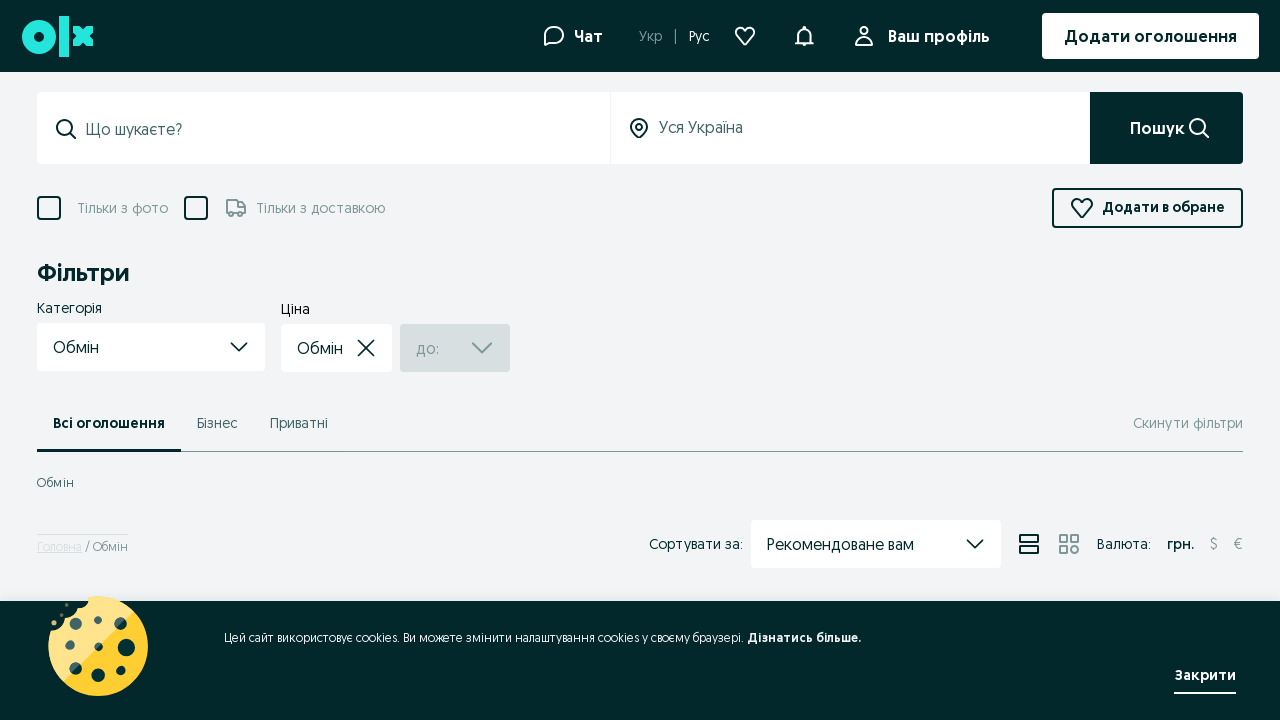